Tests window handling by navigating through menu items to open a new window and switching between windows

Starting URL: https://demo.automationtesting.in/Register.html

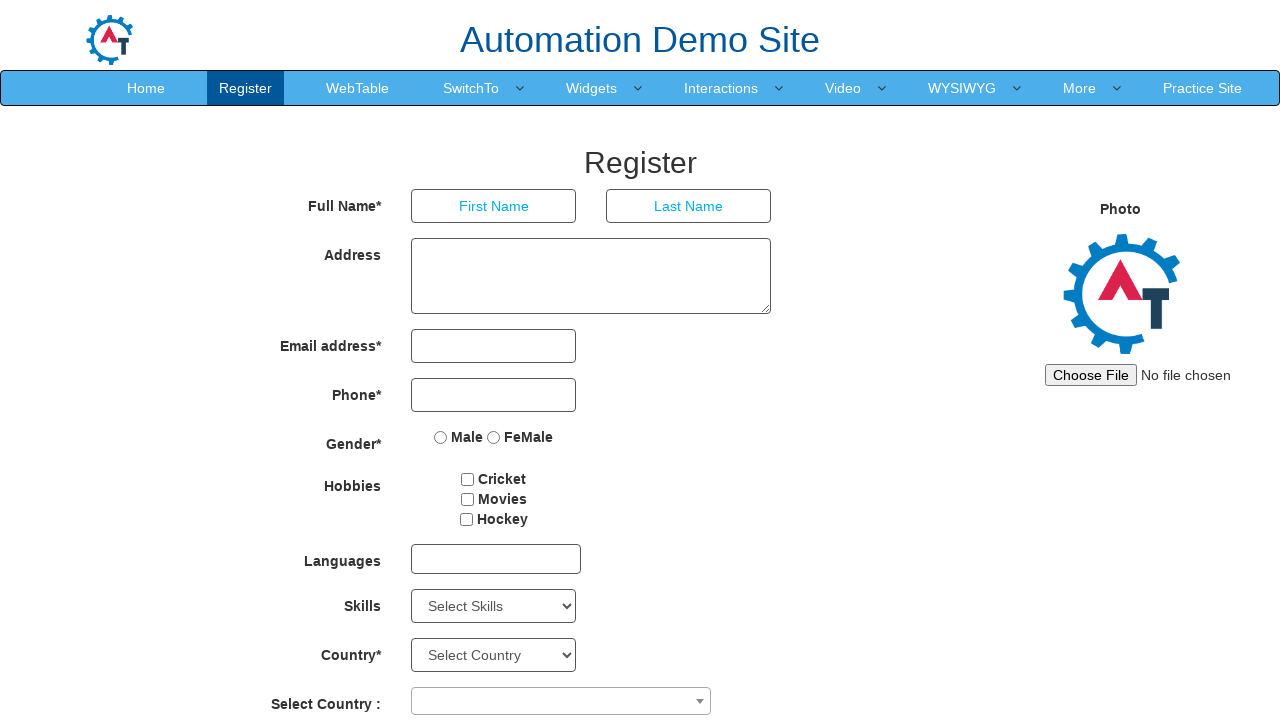

Hovered over SwitchTo menu item at (471, 88) on xpath=//a[contains(text(),'SwitchTo')]
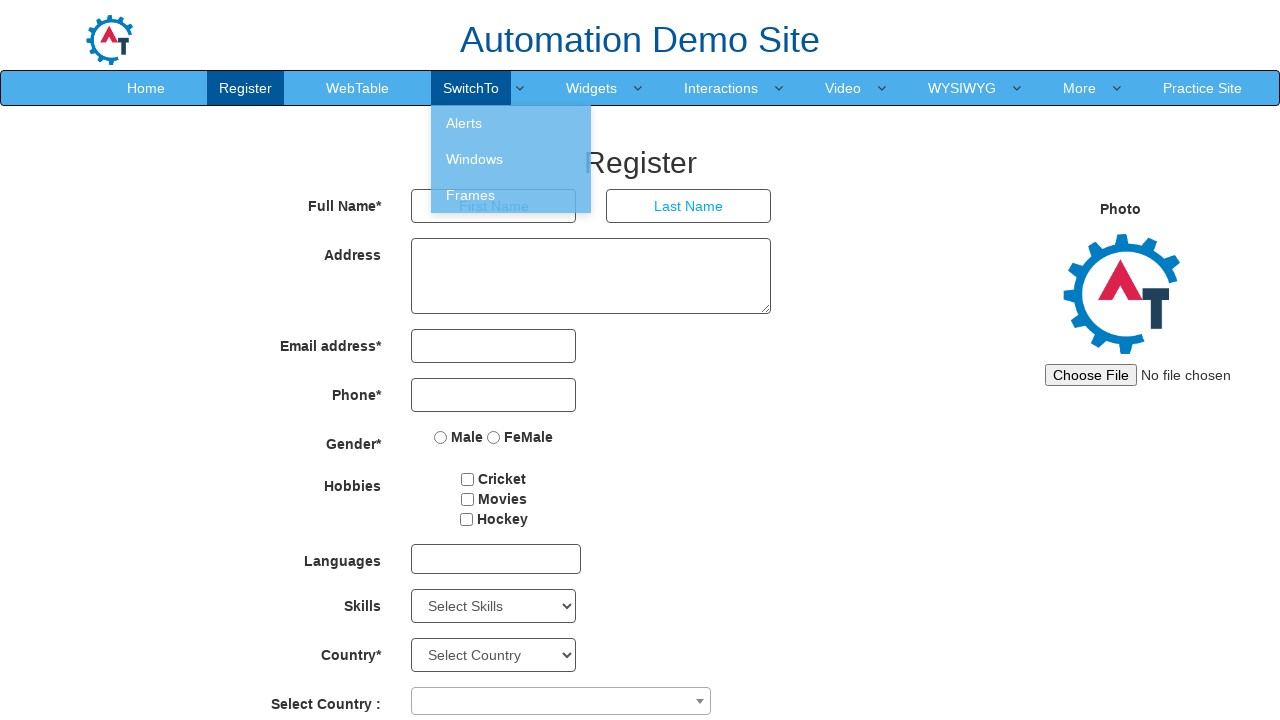

Clicked SwitchTo menu at (471, 88) on xpath=//a[contains(text(),'SwitchTo')]
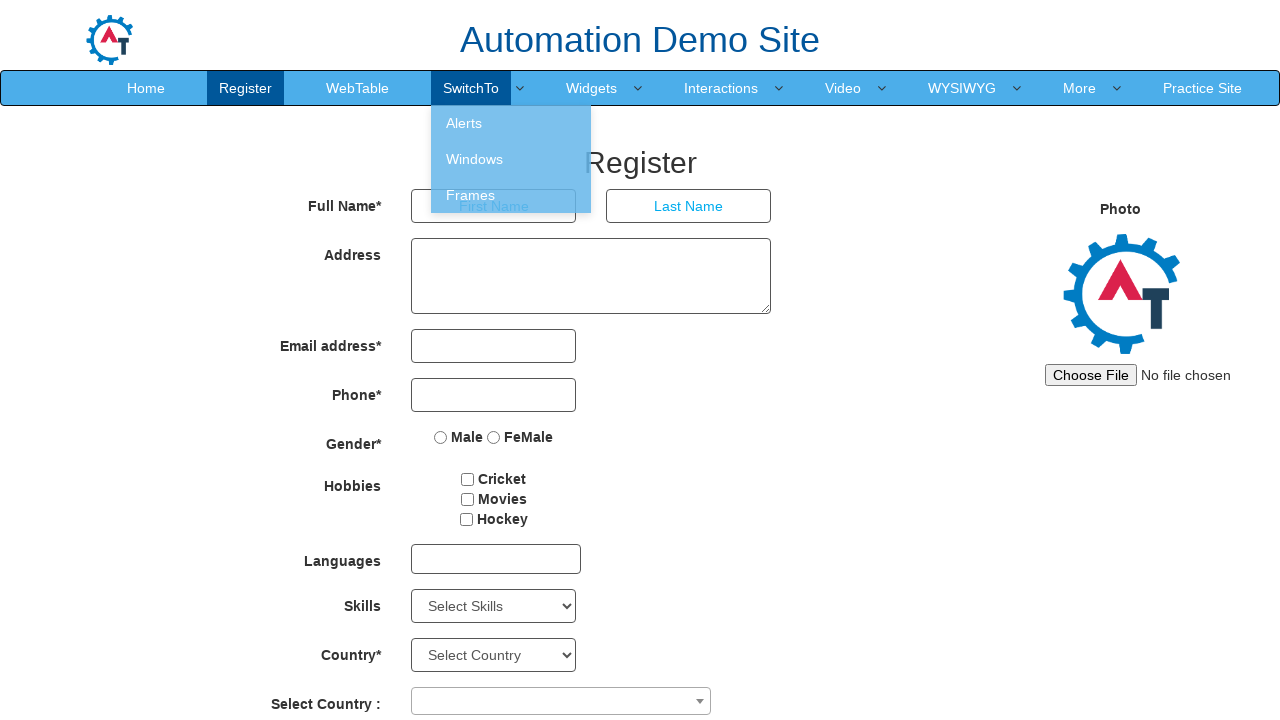

Clicked Windows option at (511, 159) on xpath=//a[contains(text(),'Windows')]
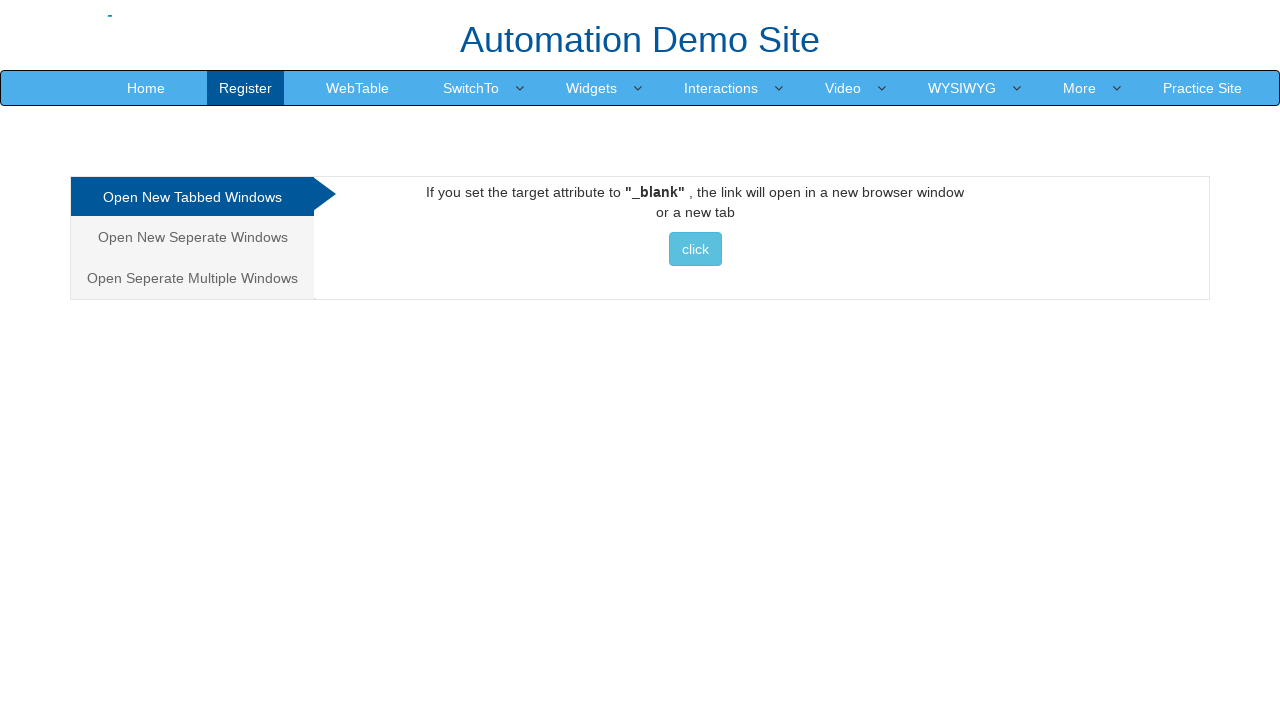

Clicked button to open new window and captured popup at (695, 249) on xpath=//div[@id='Tabbed']//button
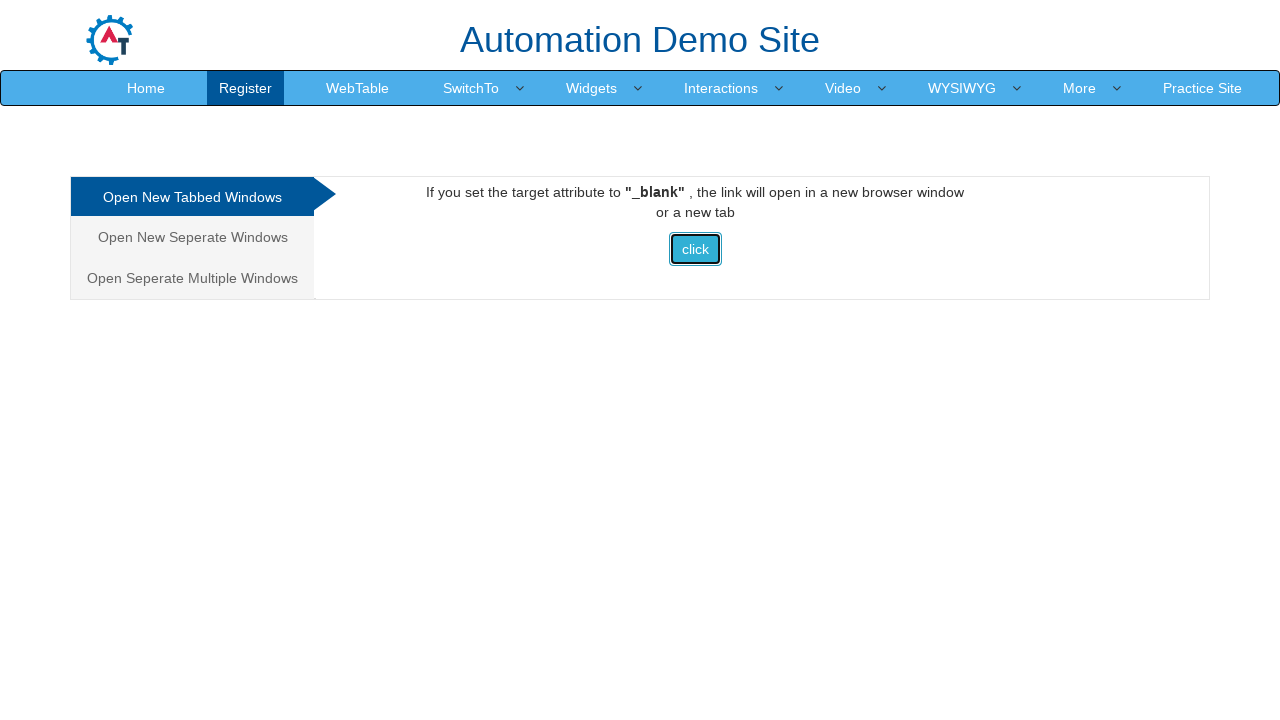

Switched back to original window
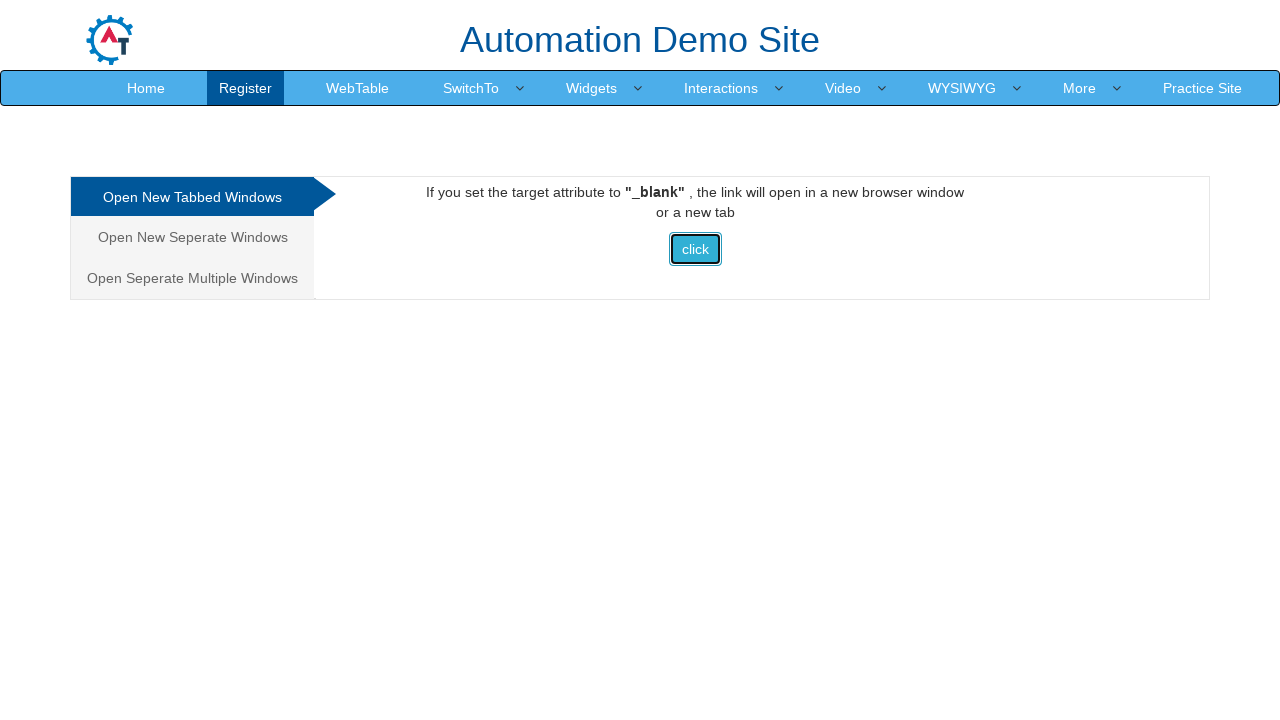

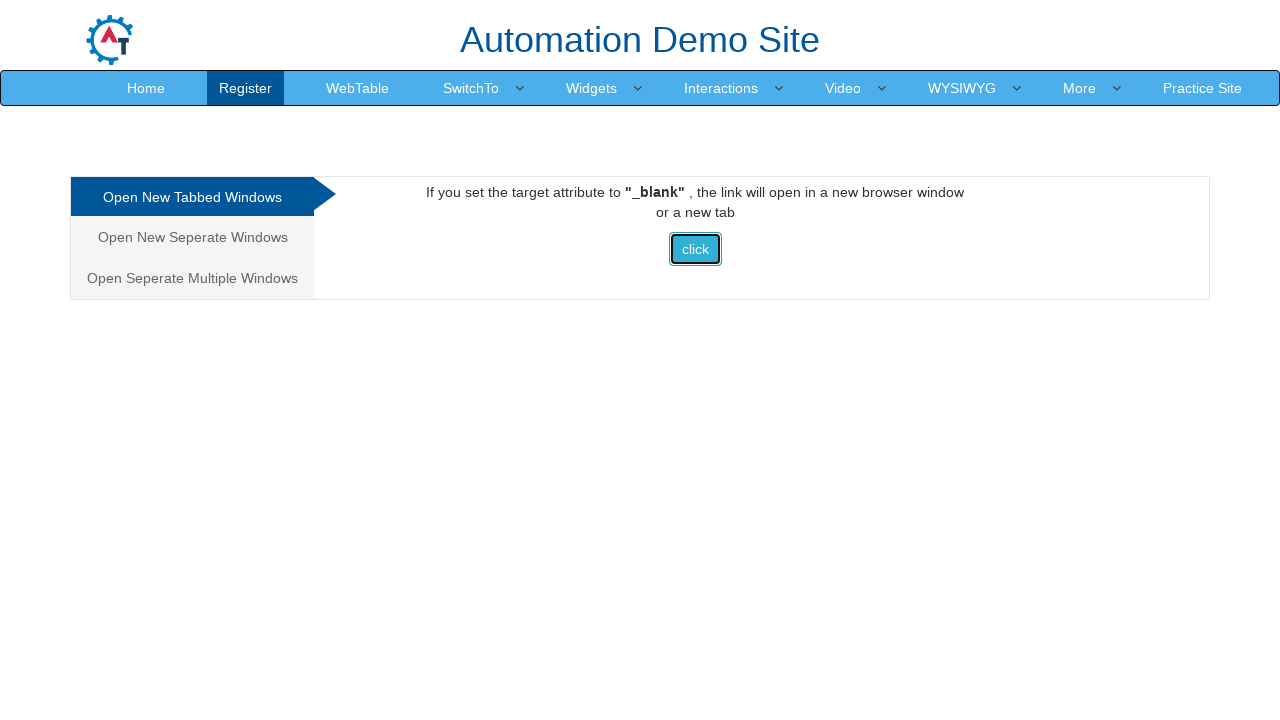